Navigates through the main menu items of CricInfo website, hovering over each to reveal and interact with submenus

Starting URL: https://www.cricinfo.com

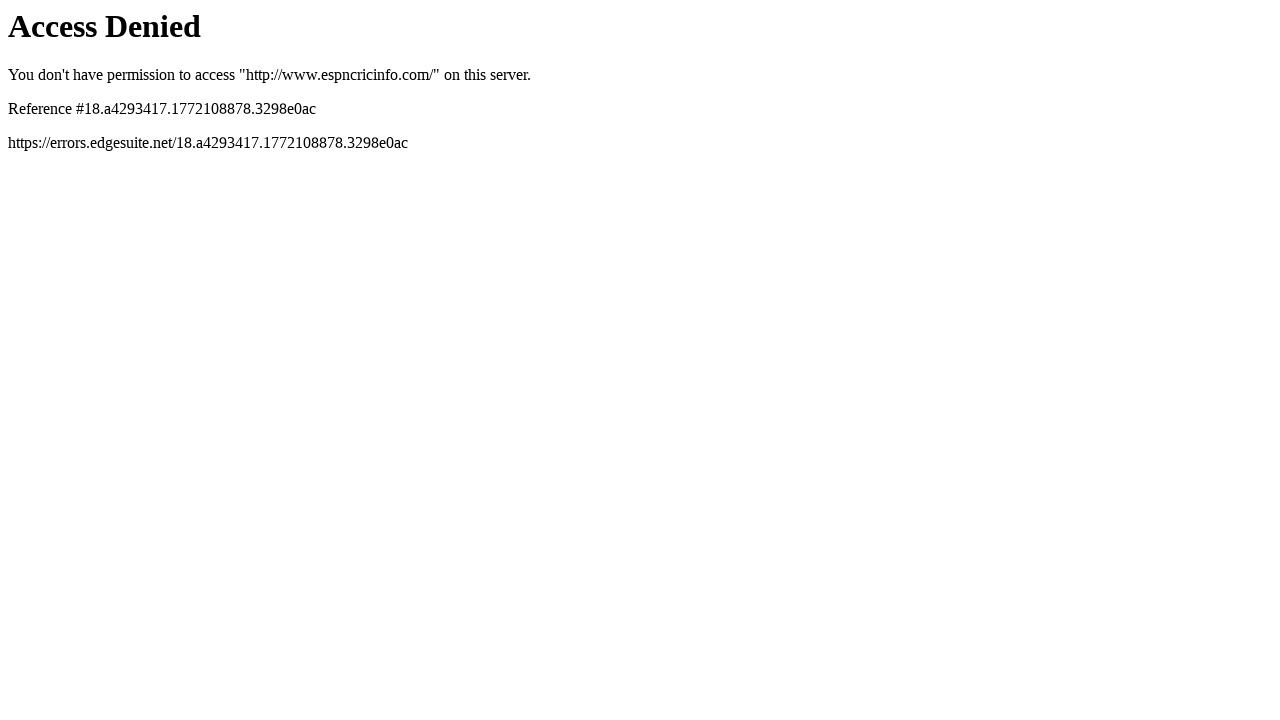

Navigated to CricInfo website
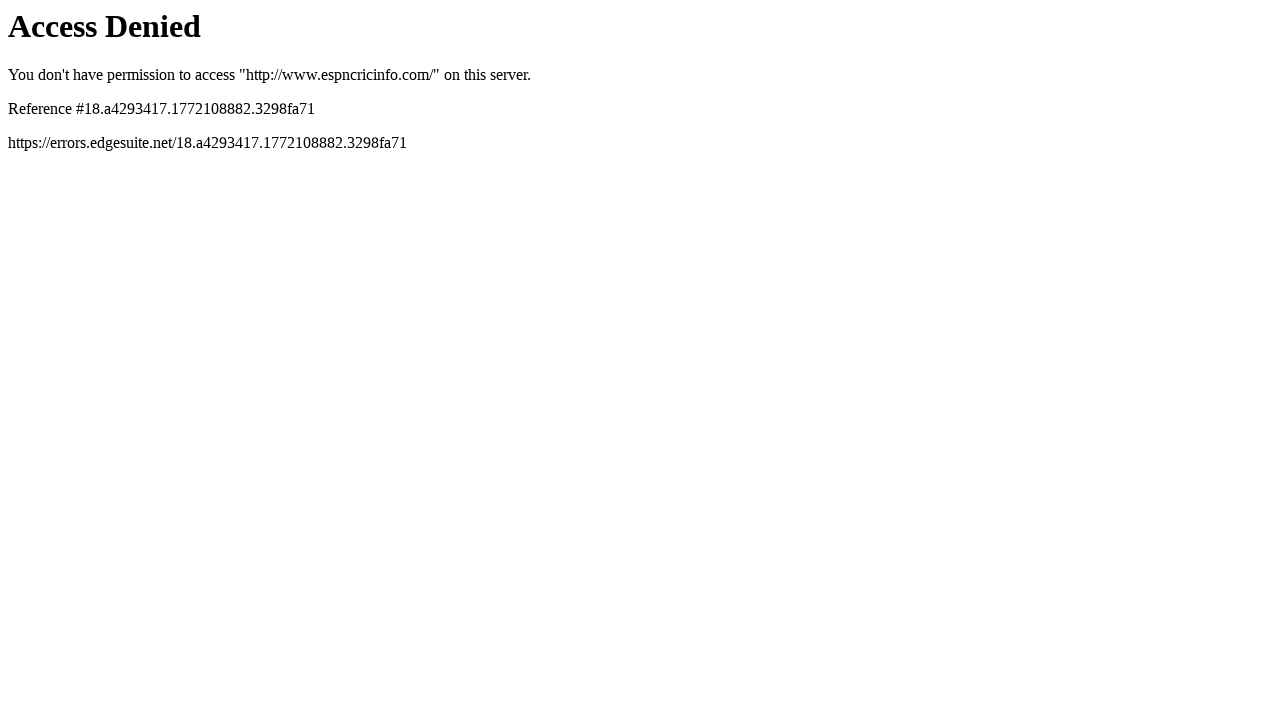

Located all main menu items
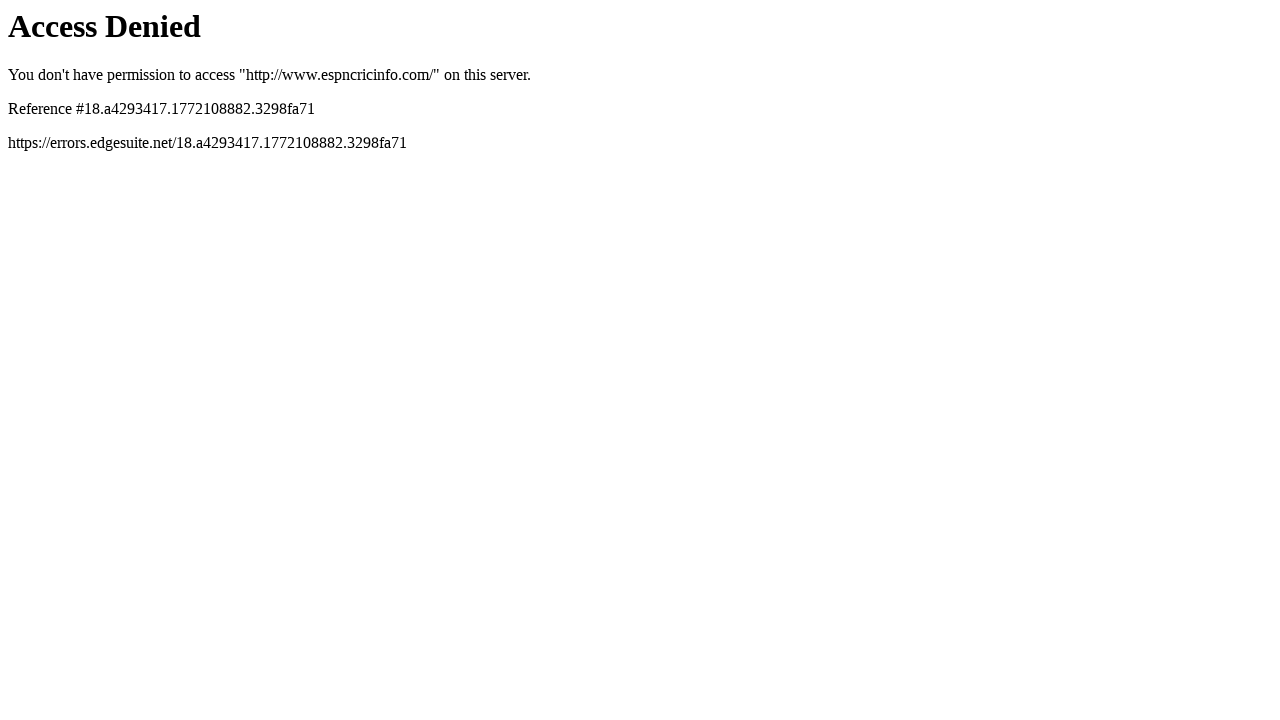

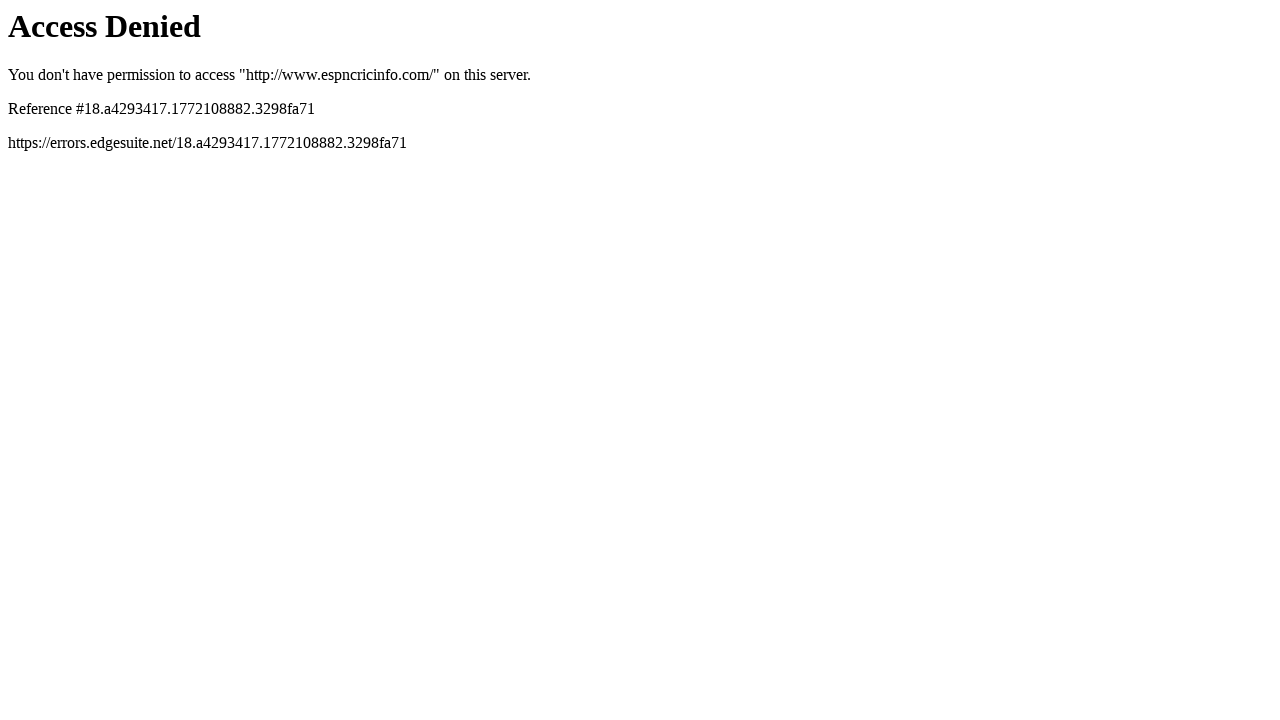